Solves an interactive math puzzle by extracting a value from an element's attribute, calculating the answer using a logarithmic formula, filling in the result, checking required checkboxes, and submitting the form.

Starting URL: http://suninjuly.github.io/get_attribute.html

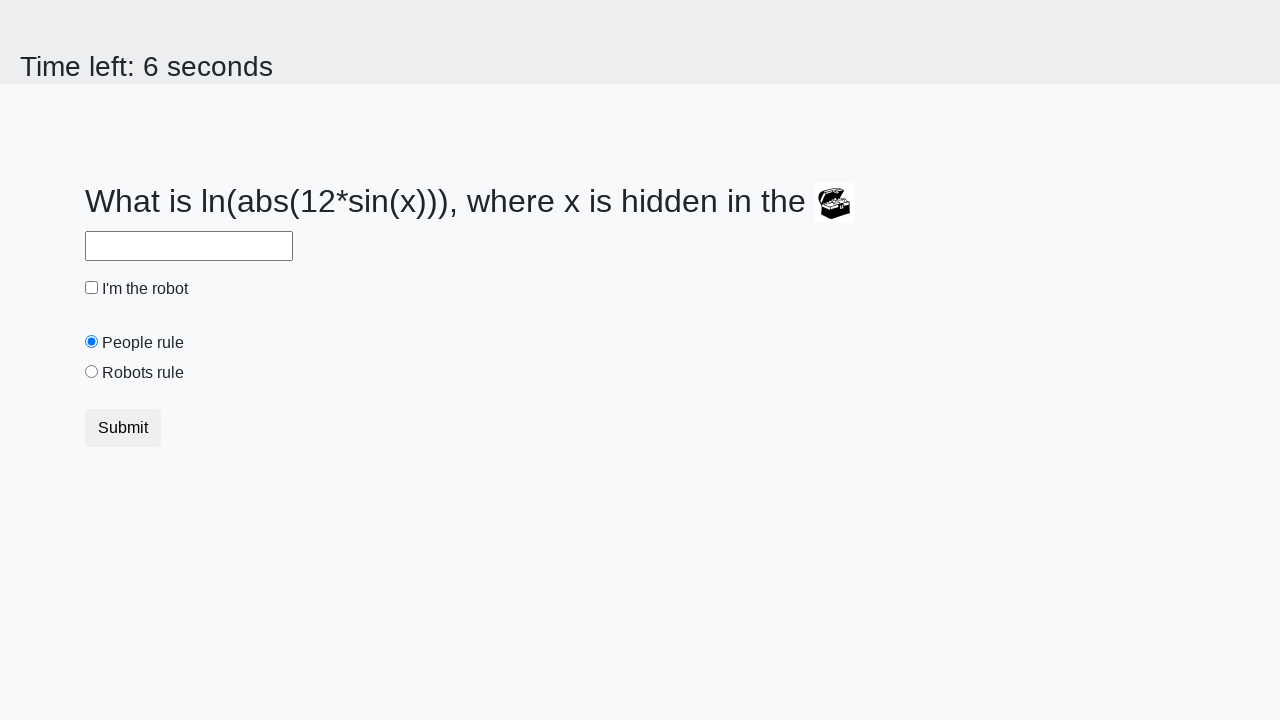

Located treasure element with ID '#treasure'
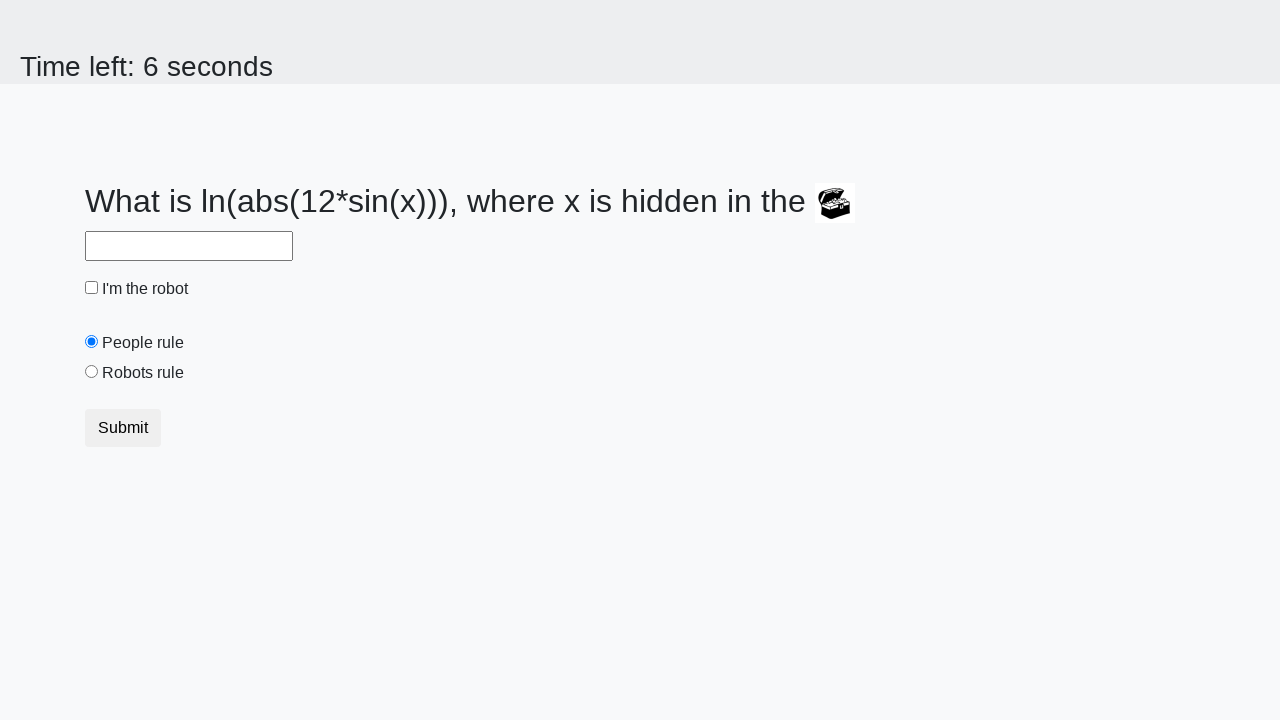

Extracted 'valuex' attribute value: 205
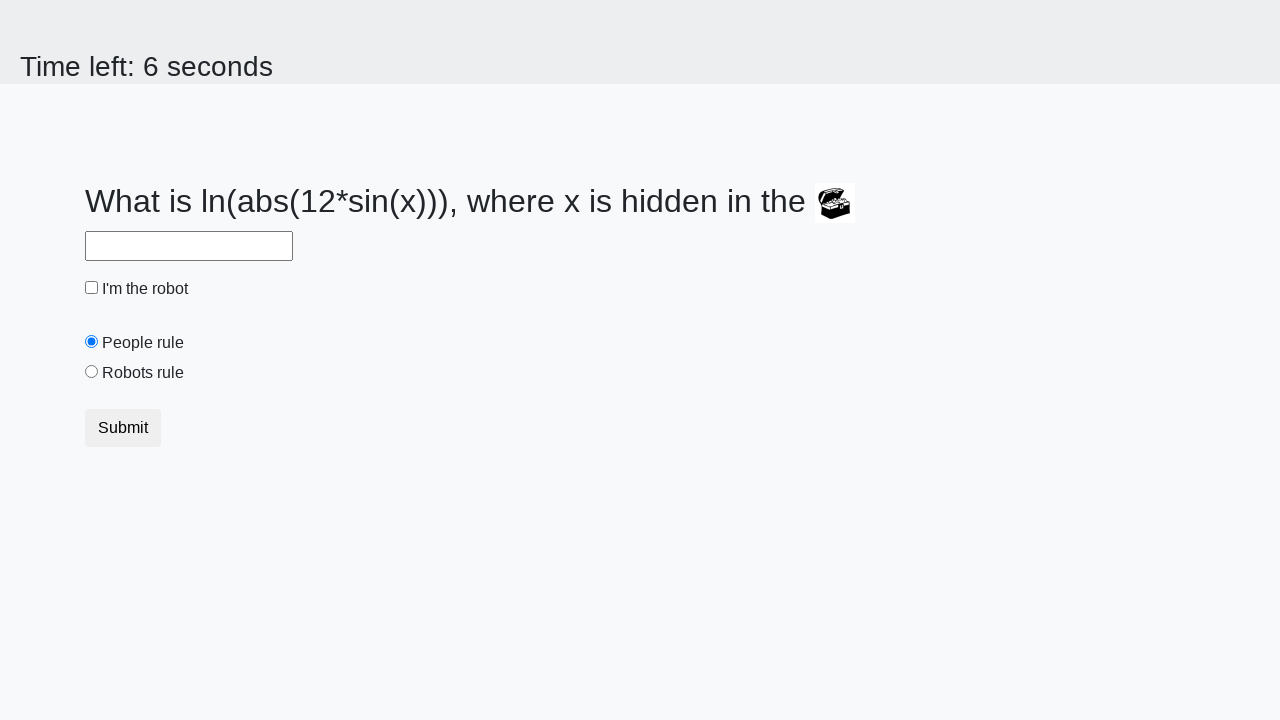

Calculated logarithmic formula result: 2.149290557445532
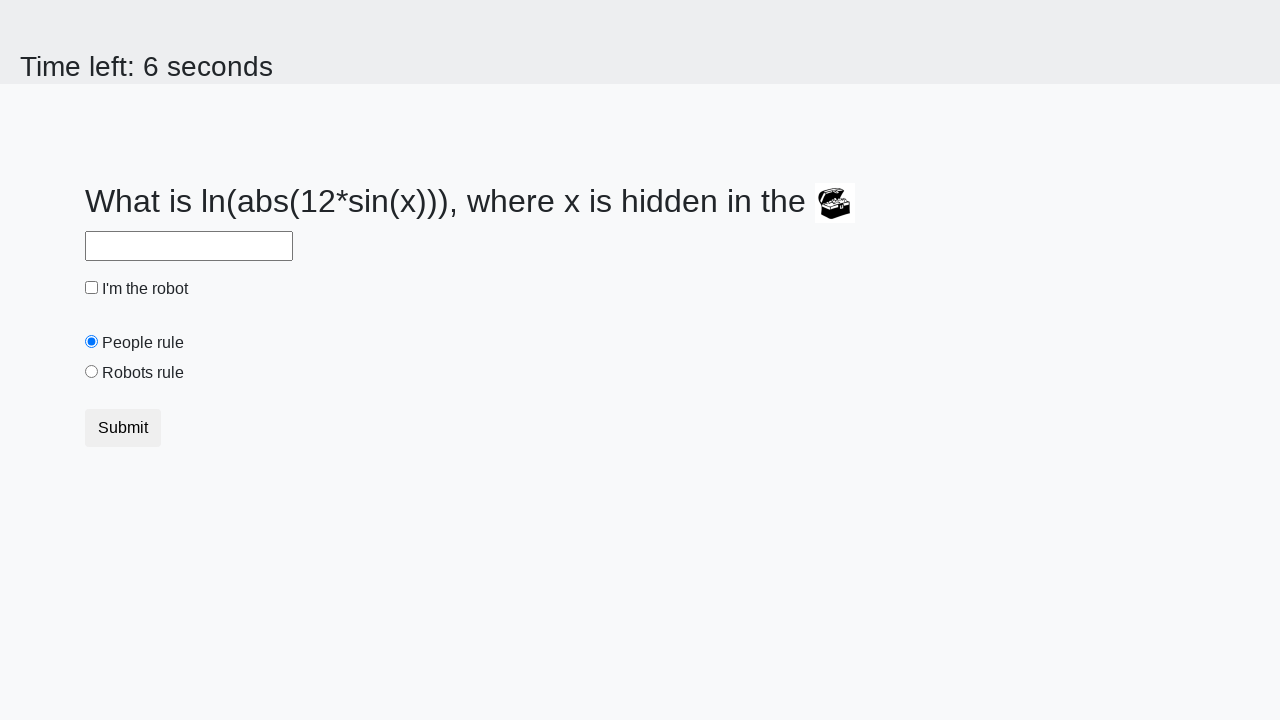

Filled answer field with calculated value: 2.149290557445532 on #answer
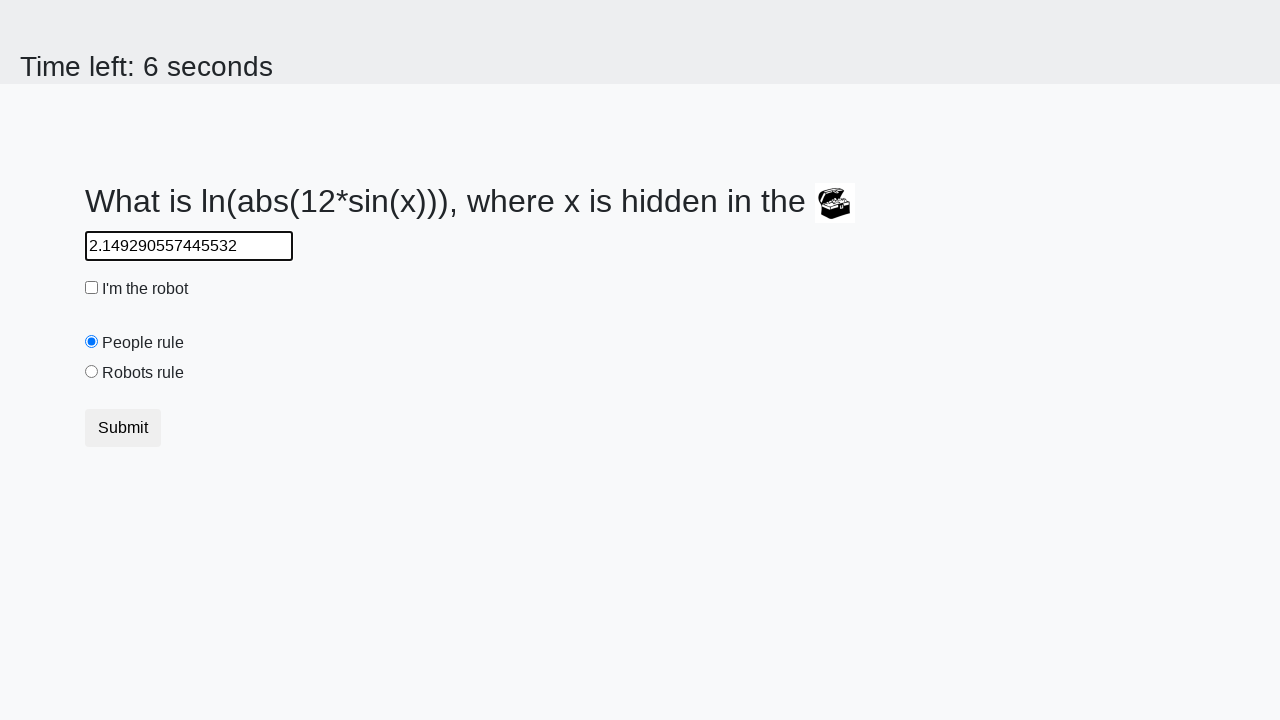

Checked robot checkbox at (92, 288) on #robotCheckbox
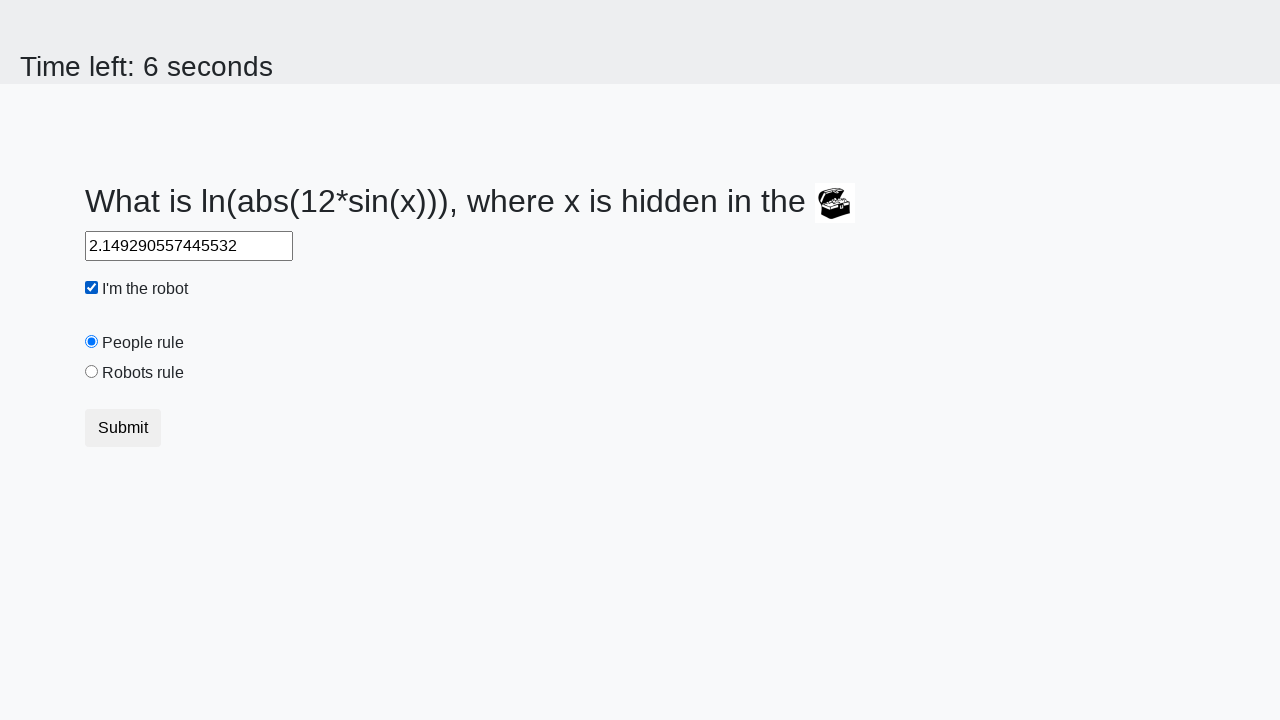

Checked robots rule checkbox at (92, 372) on #robotsRule
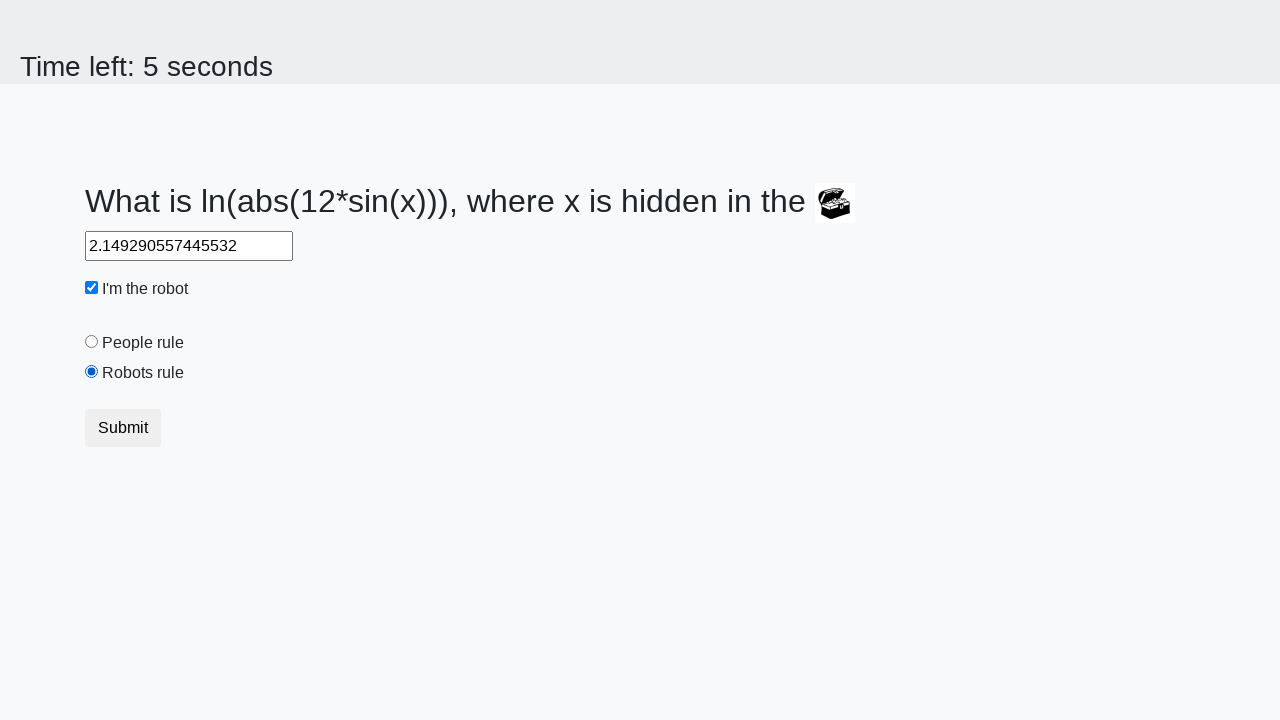

Clicked submit button to complete the puzzle at (123, 428) on .btn
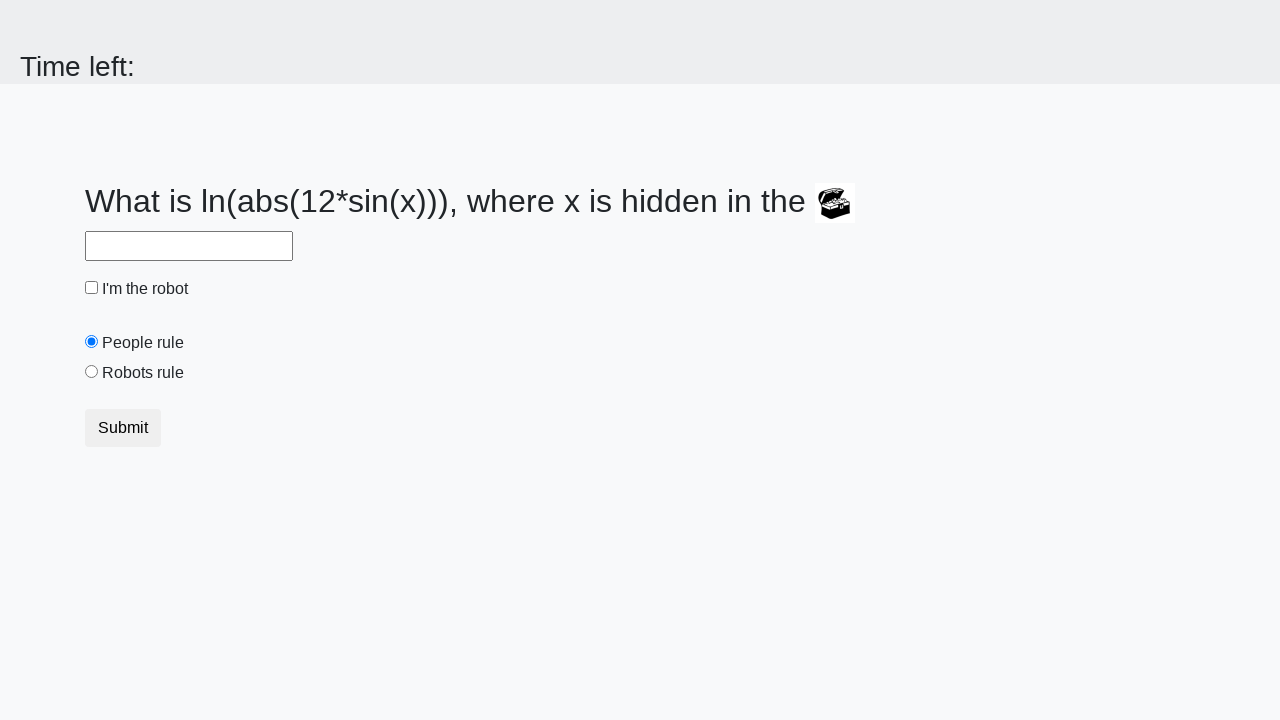

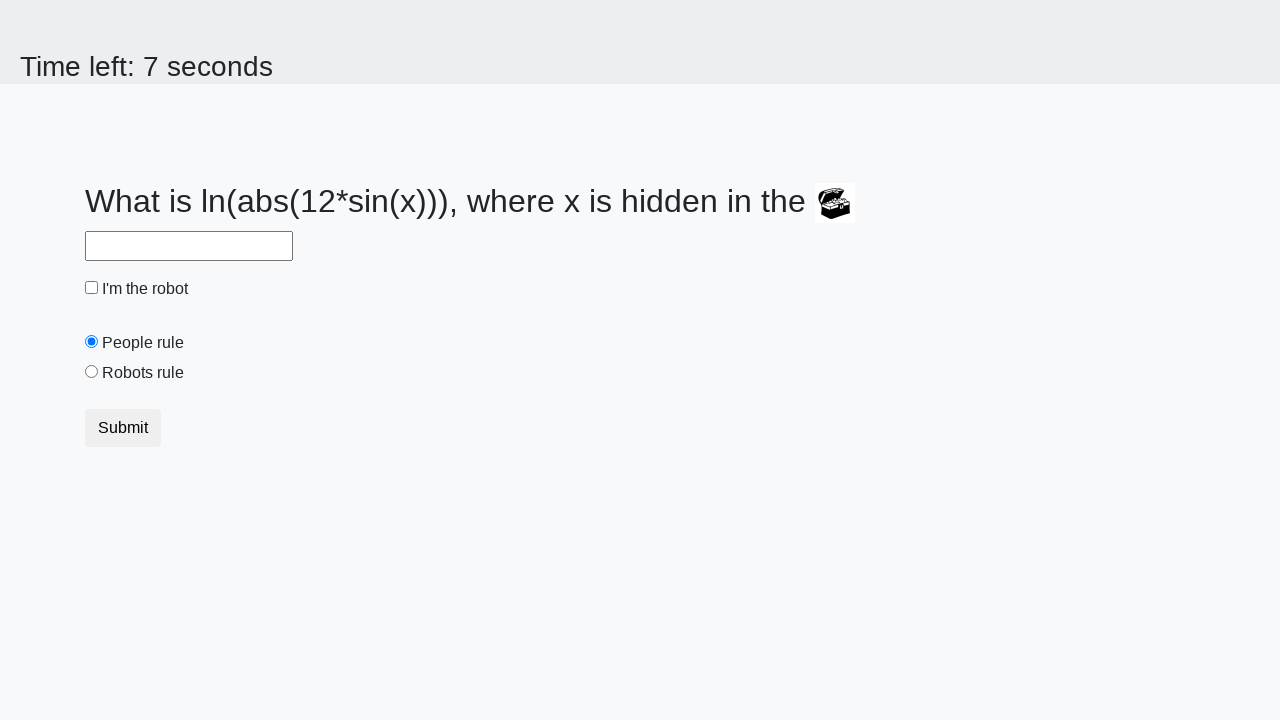